Tests that links in the General section navigate to correct pages (Products, Our Story, Contact)

Starting URL: https://ilarionhalushka.github.io/jekyll-ecommerce-demo/

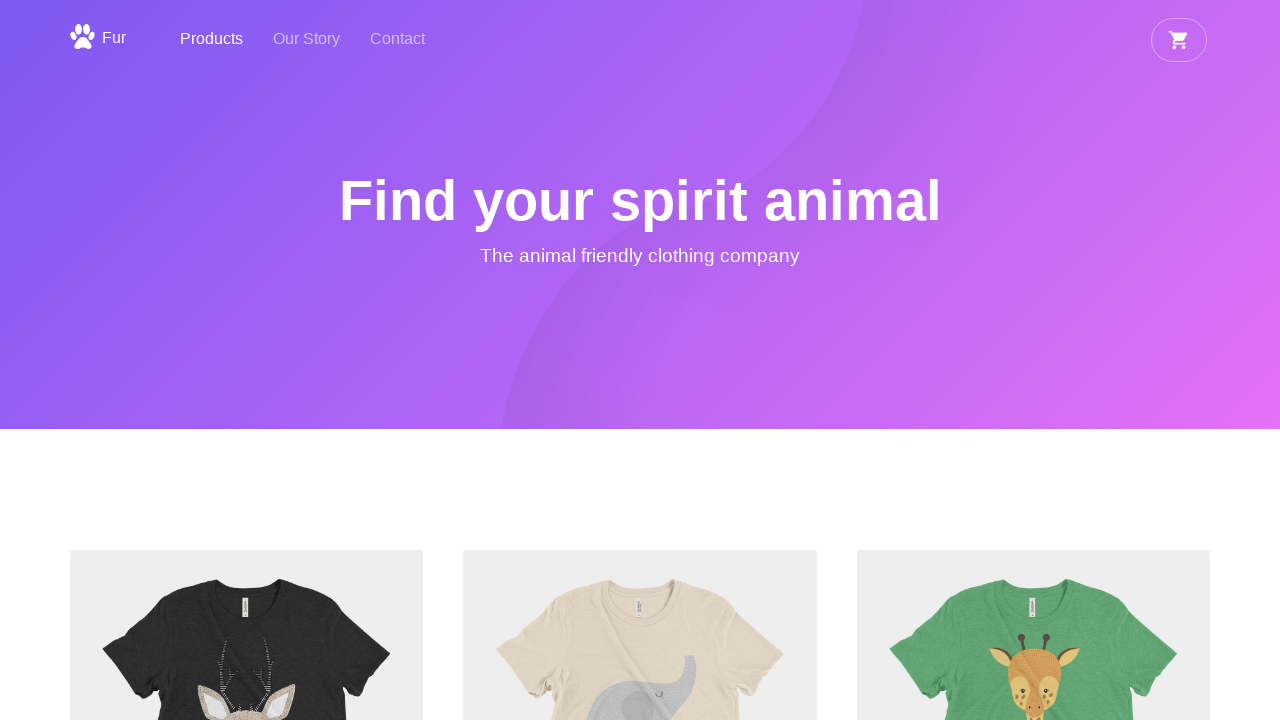

Scrolled to bottom of page to view footer
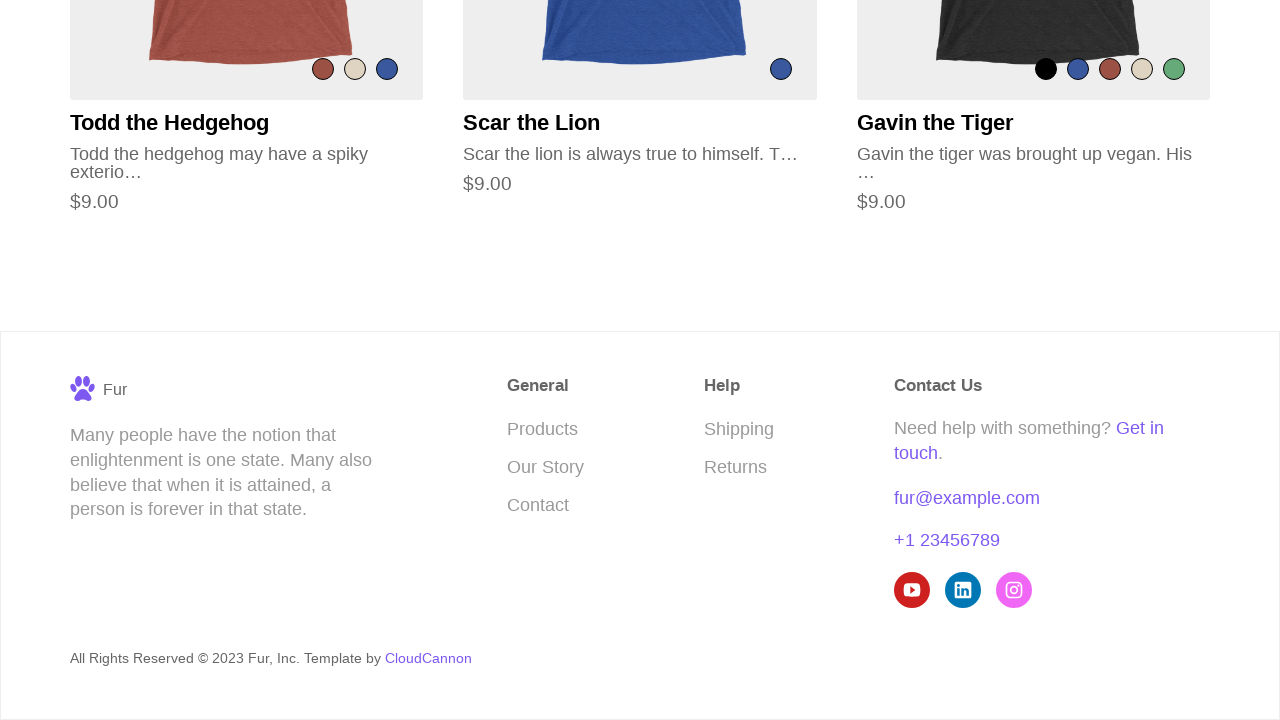

Clicked Products link in General section footer at (542, 429) on footer >> internal:role=link[name="Products"i]
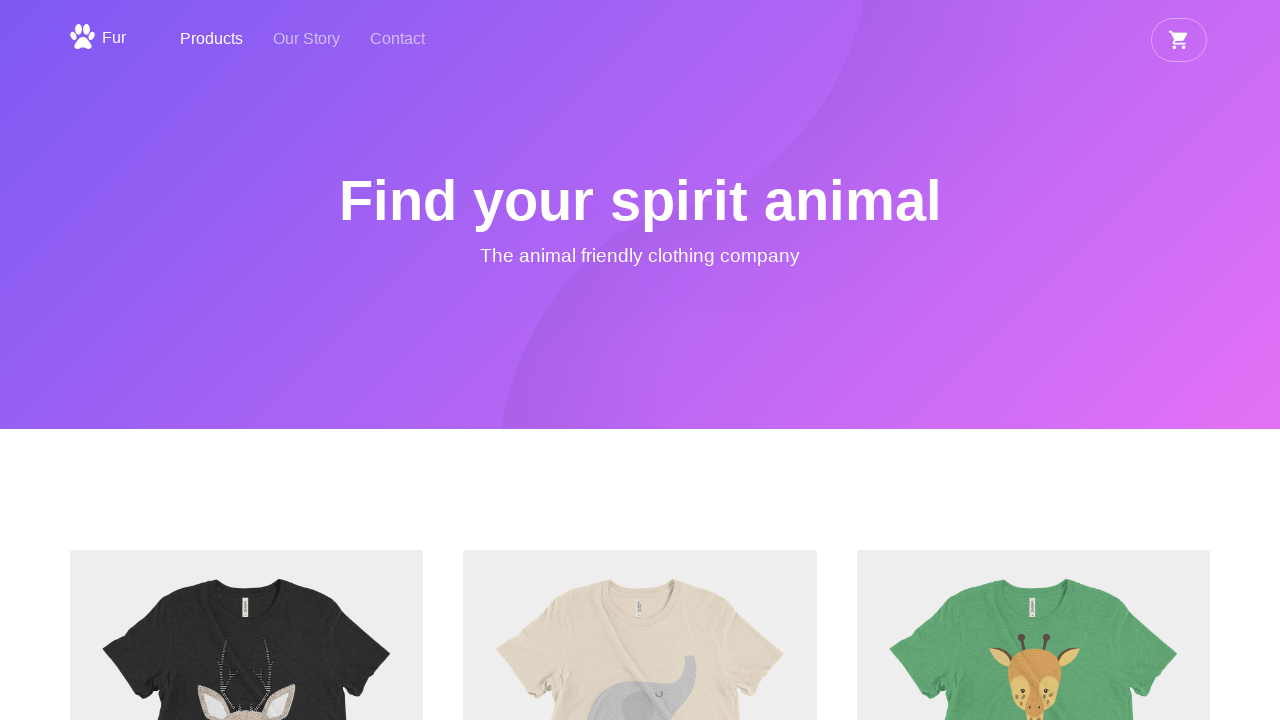

Products link navigated to correct page
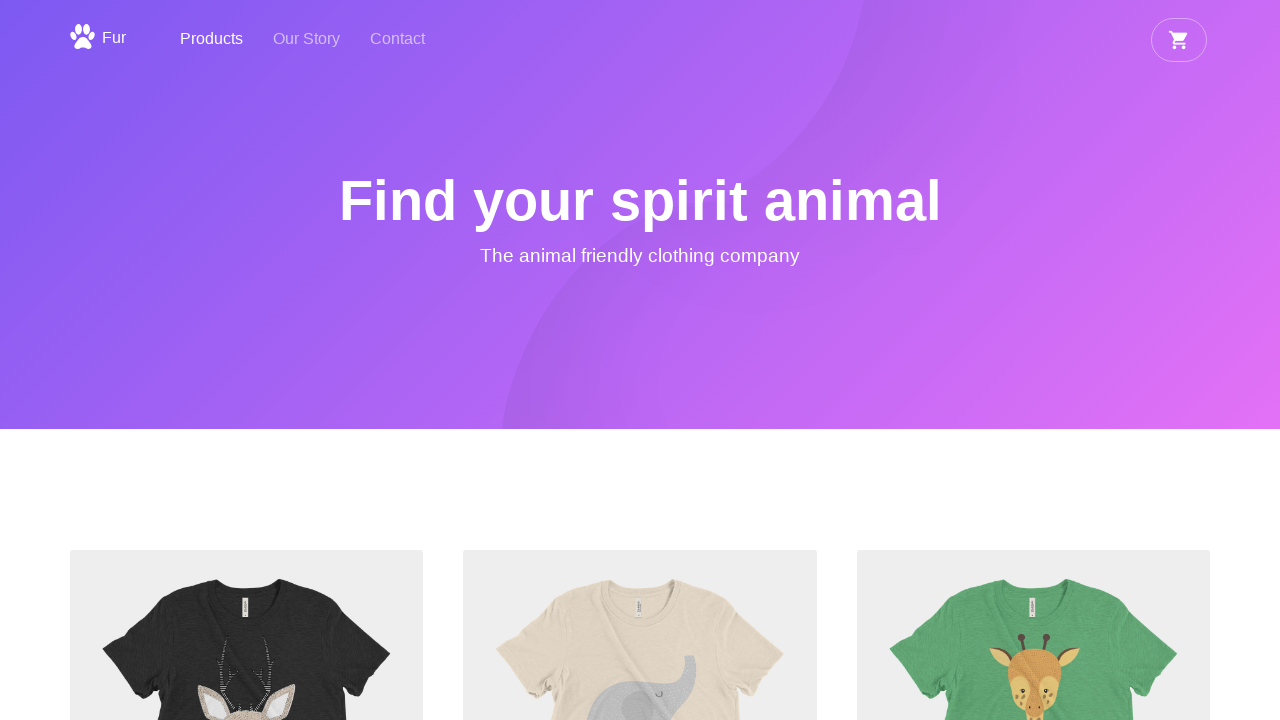

Clicked Our Story link in General section footer at (545, 467) on footer >> internal:role=link[name="Our Story"i]
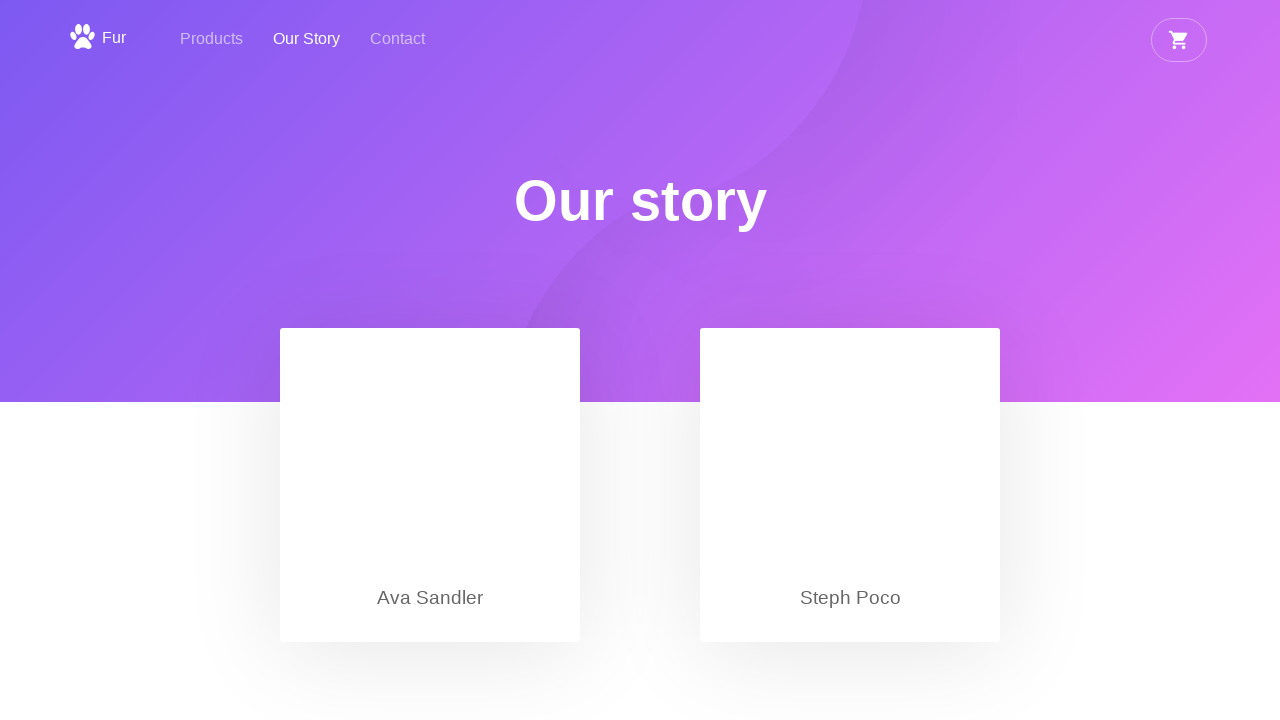

Our Story link navigated to correct page
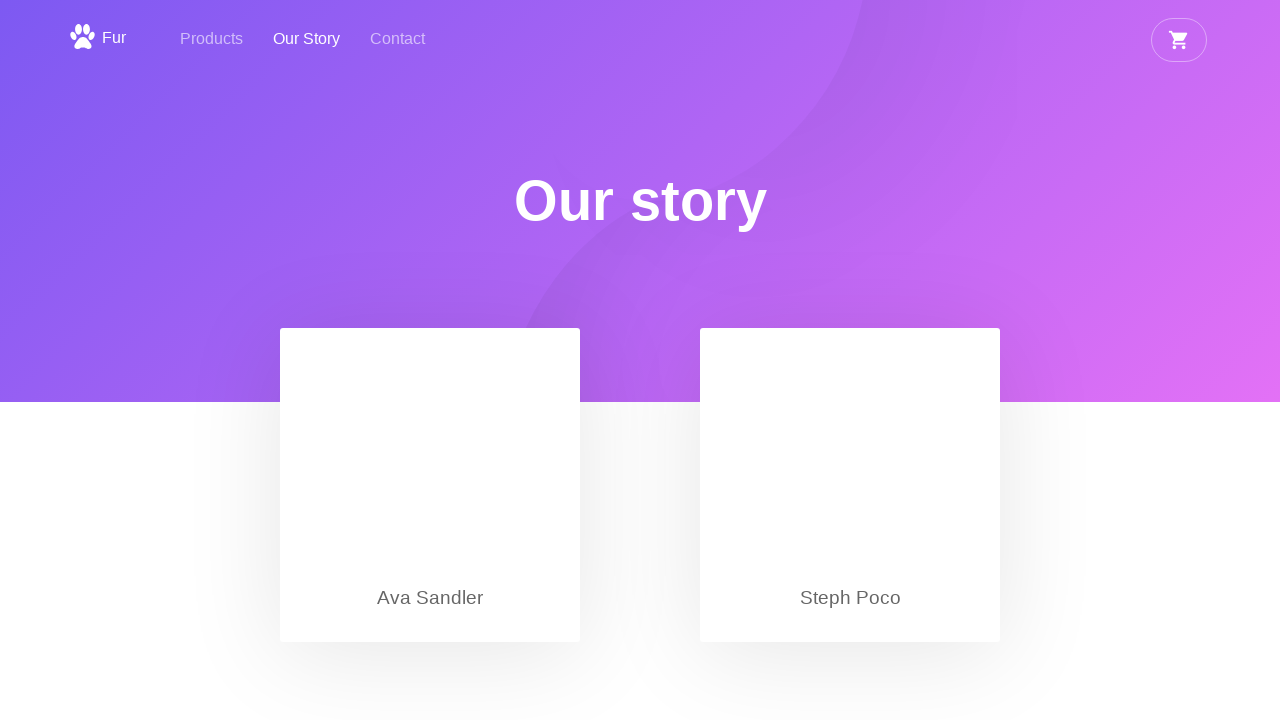

Clicked Contact link in General section footer at (538, 506) on footer >> internal:role=link[name="Contact"i]
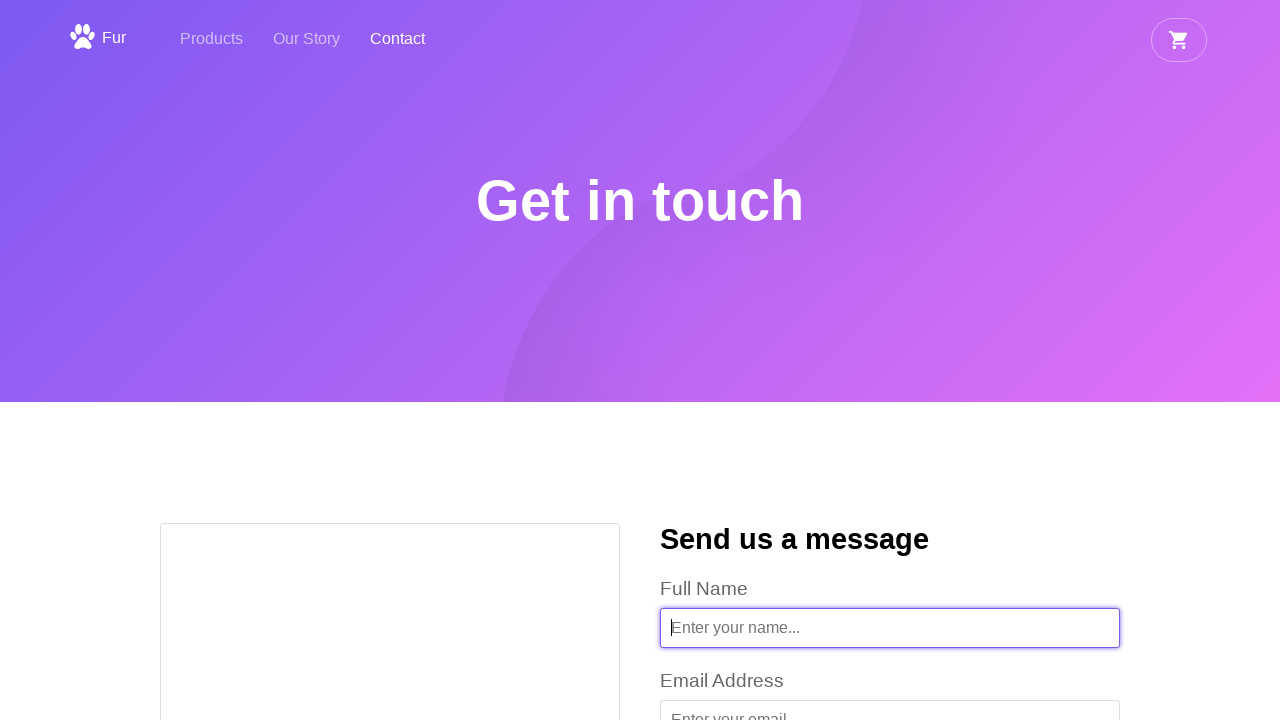

Contact link navigated to correct page
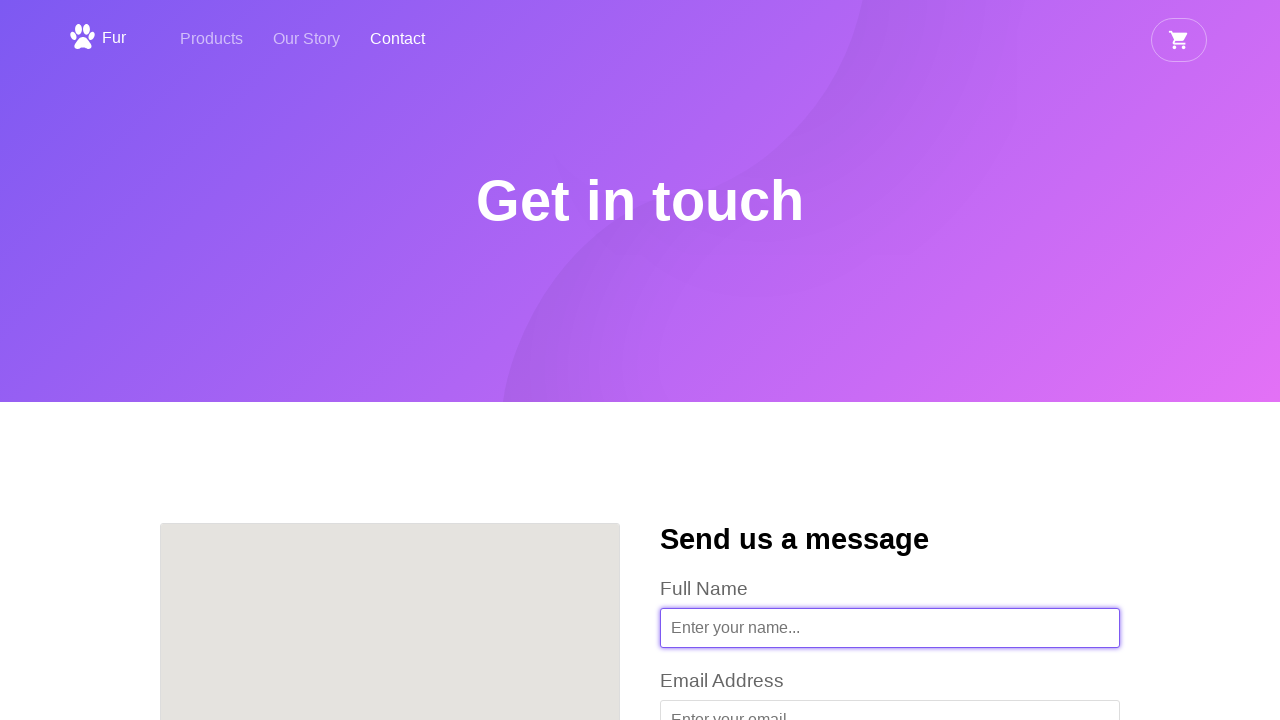

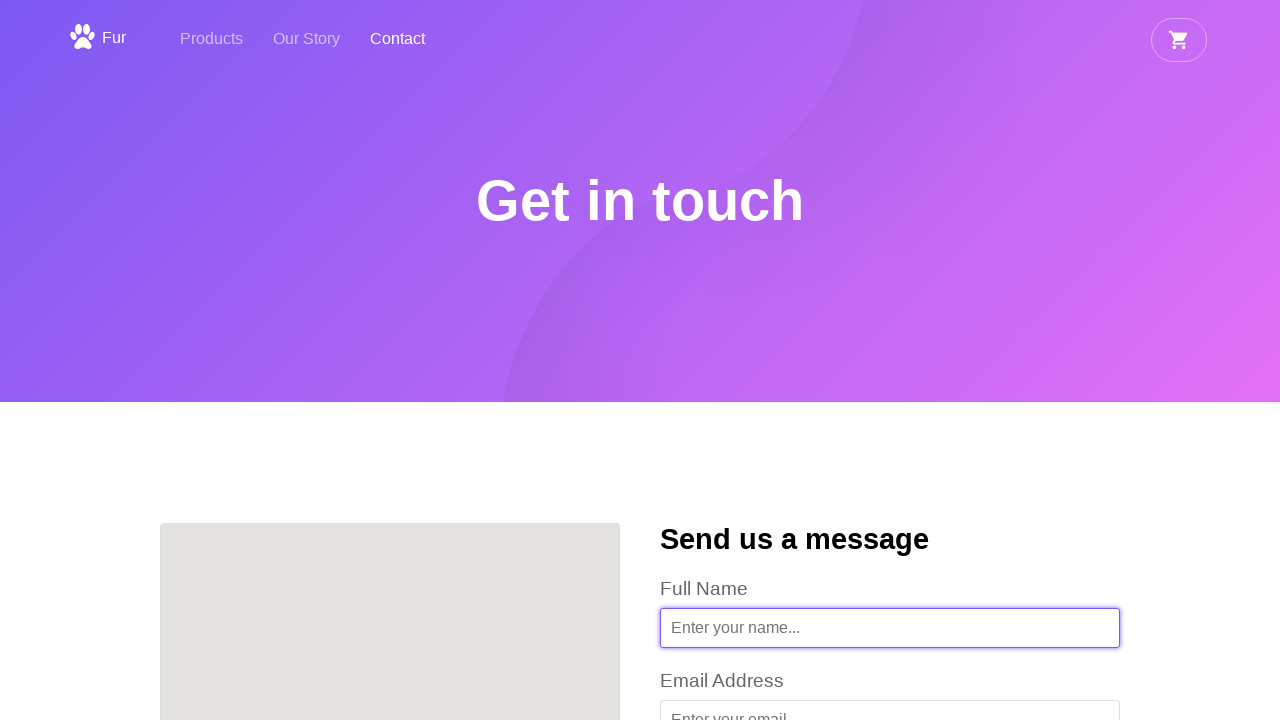